Tests the module search functionality on NUSMods by entering a module code (CS1010s) in the search box and pressing Enter to search.

Starting URL: https://nusmods.com/modules?sem[0]=1&sem[1]=2&sem[2]=3&sem[3]=4

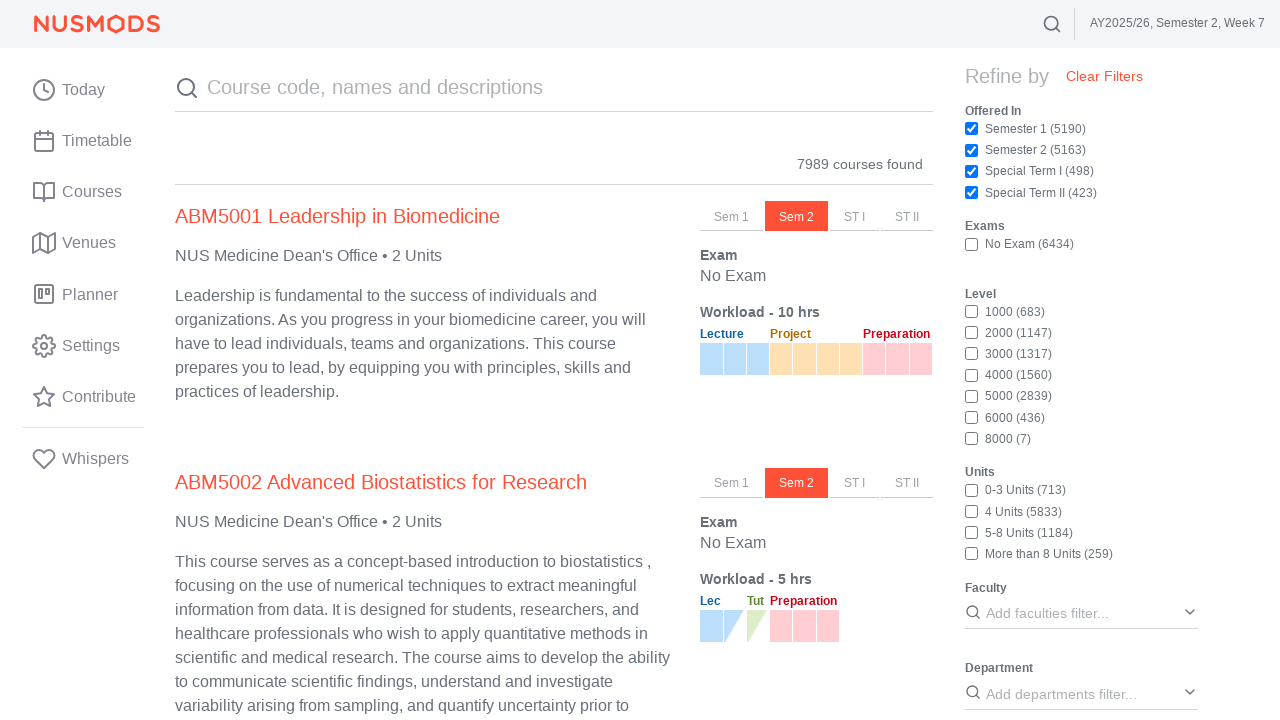

Entered module code 'CS1010s' in search box on #search-box
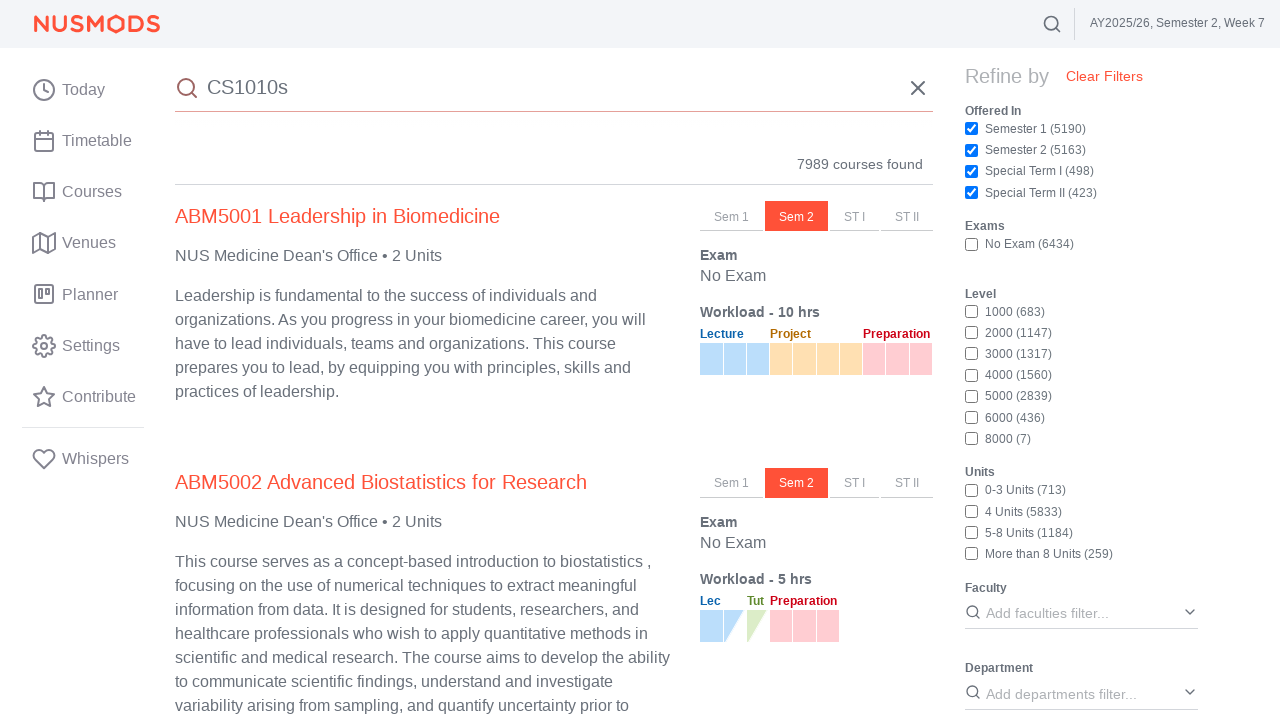

Pressed Enter to search for CS1010s module on #search-box
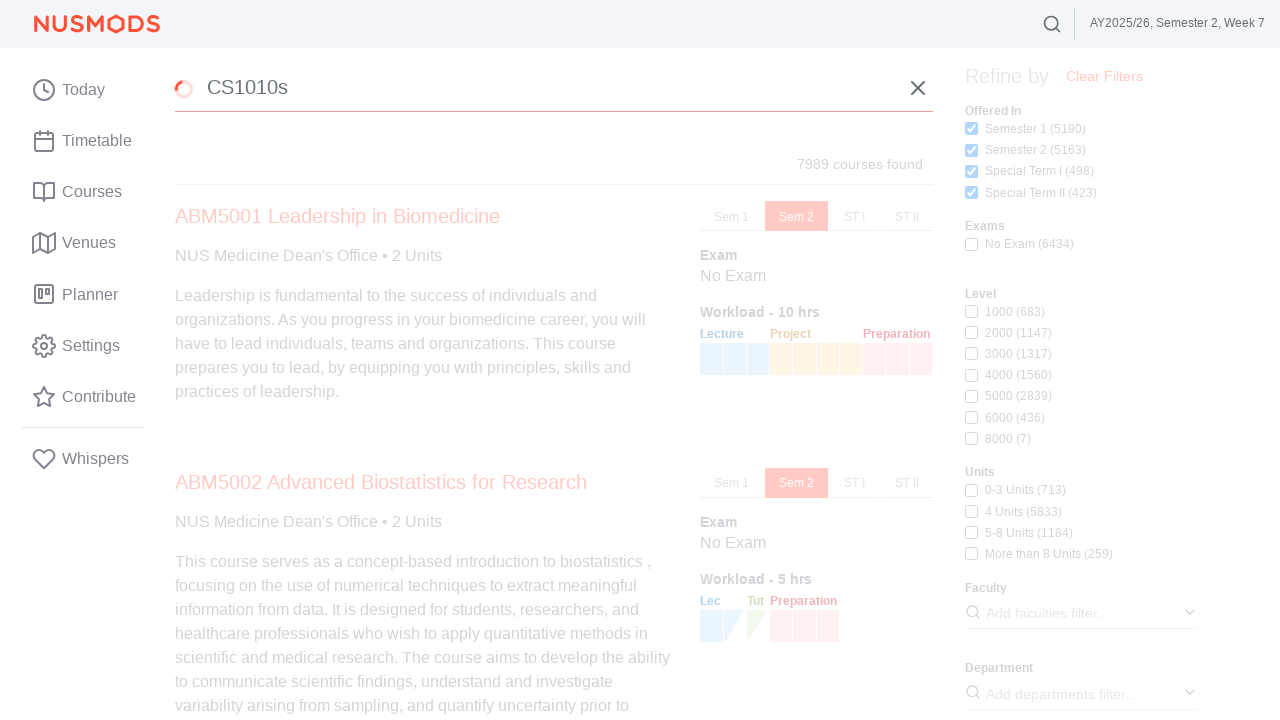

Search results loaded and network idle
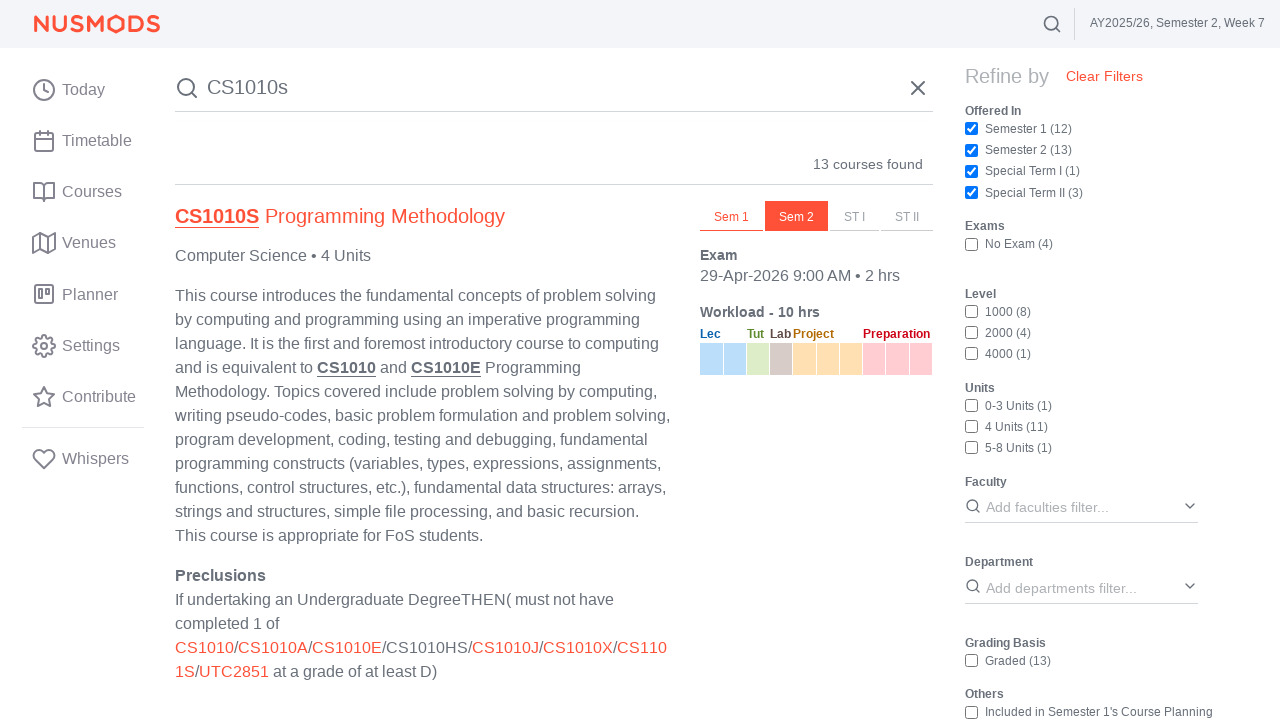

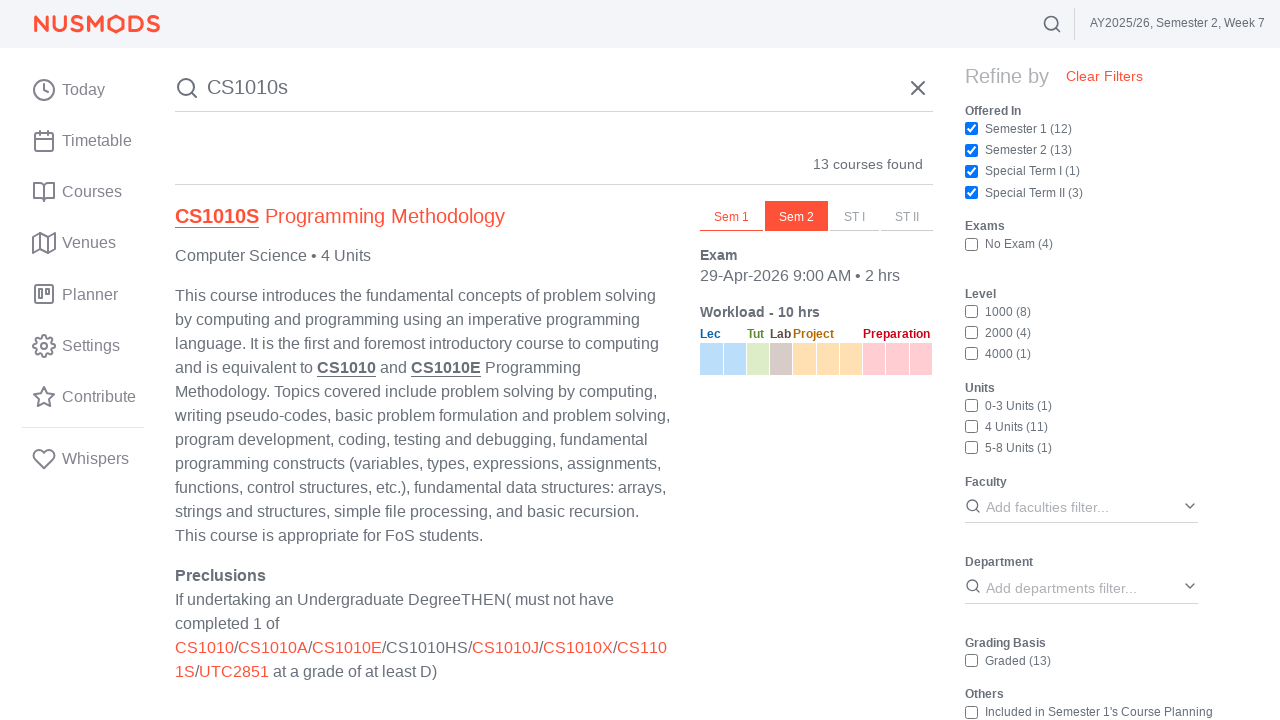